Tests a slow calculator application by setting a delay value, performing a calculation (7 + 8), and verifying the result equals 15

Starting URL: https://bonigarcia.dev/selenium-webdriver-java/slow-calculator.html

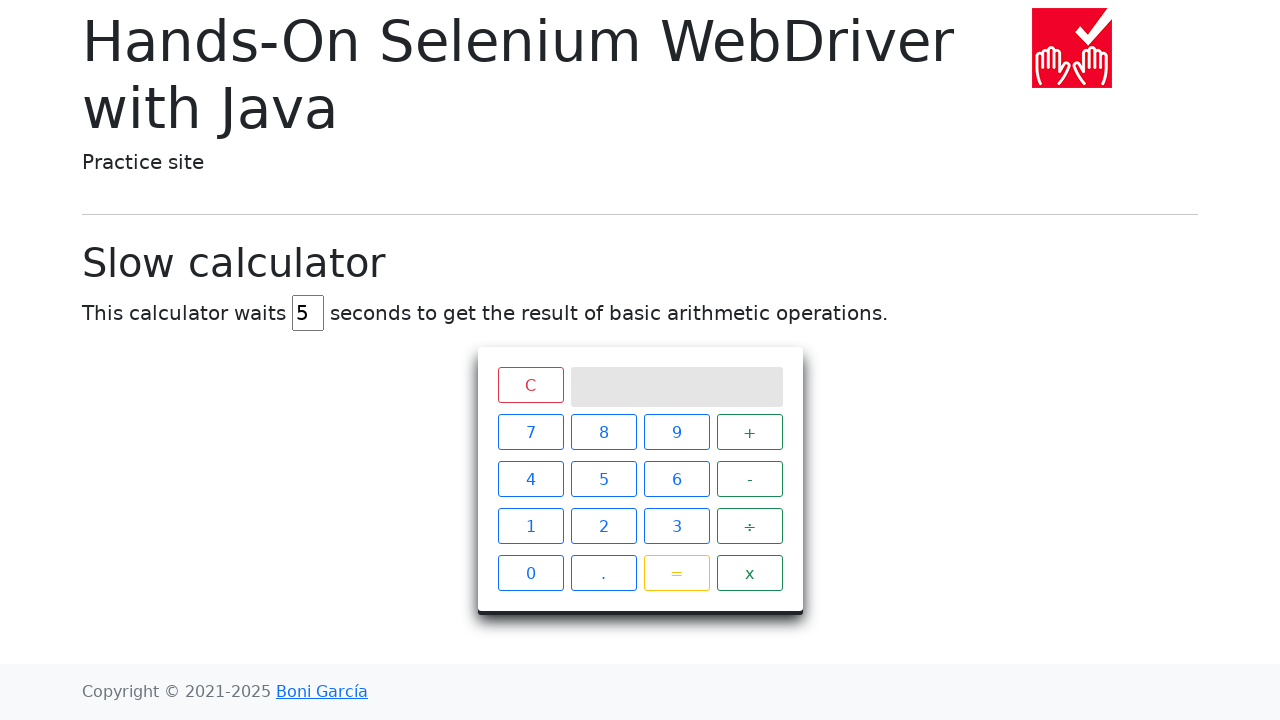

Cleared the delay input field on #delay
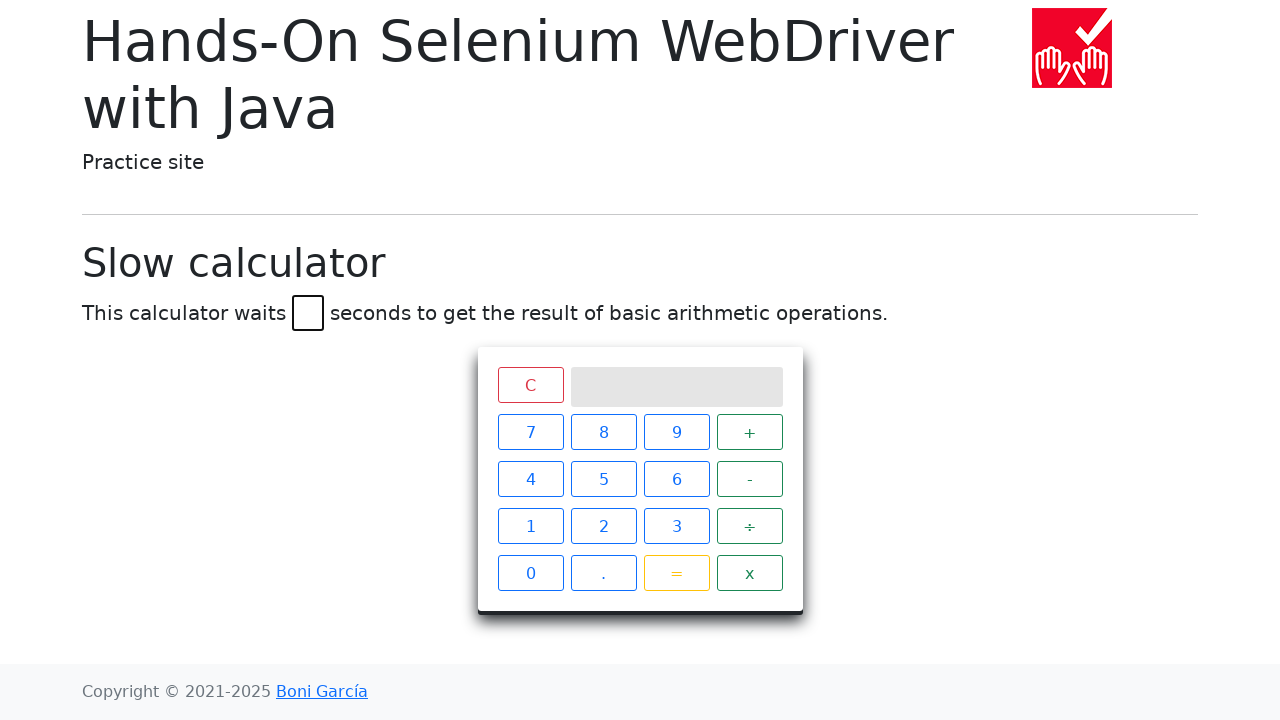

Set delay value to 45 milliseconds on #delay
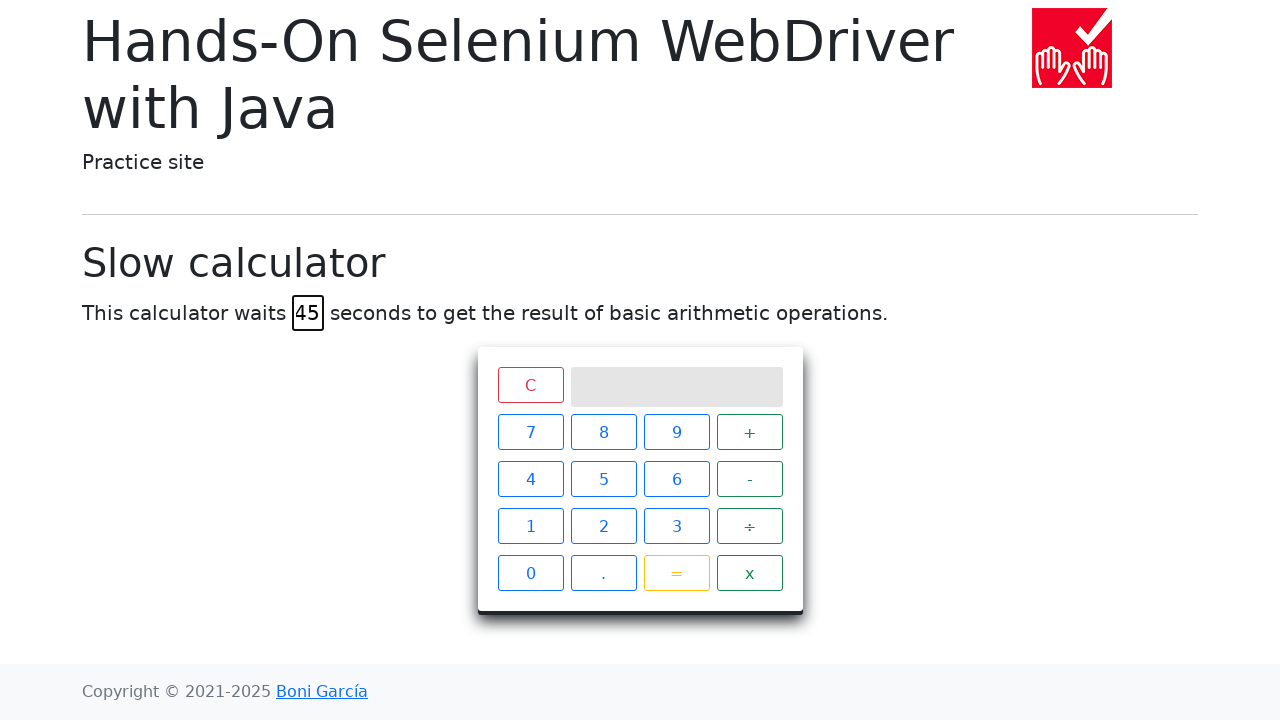

Clicked number 7 on calculator at (530, 432) on xpath=//span[text()="7"]
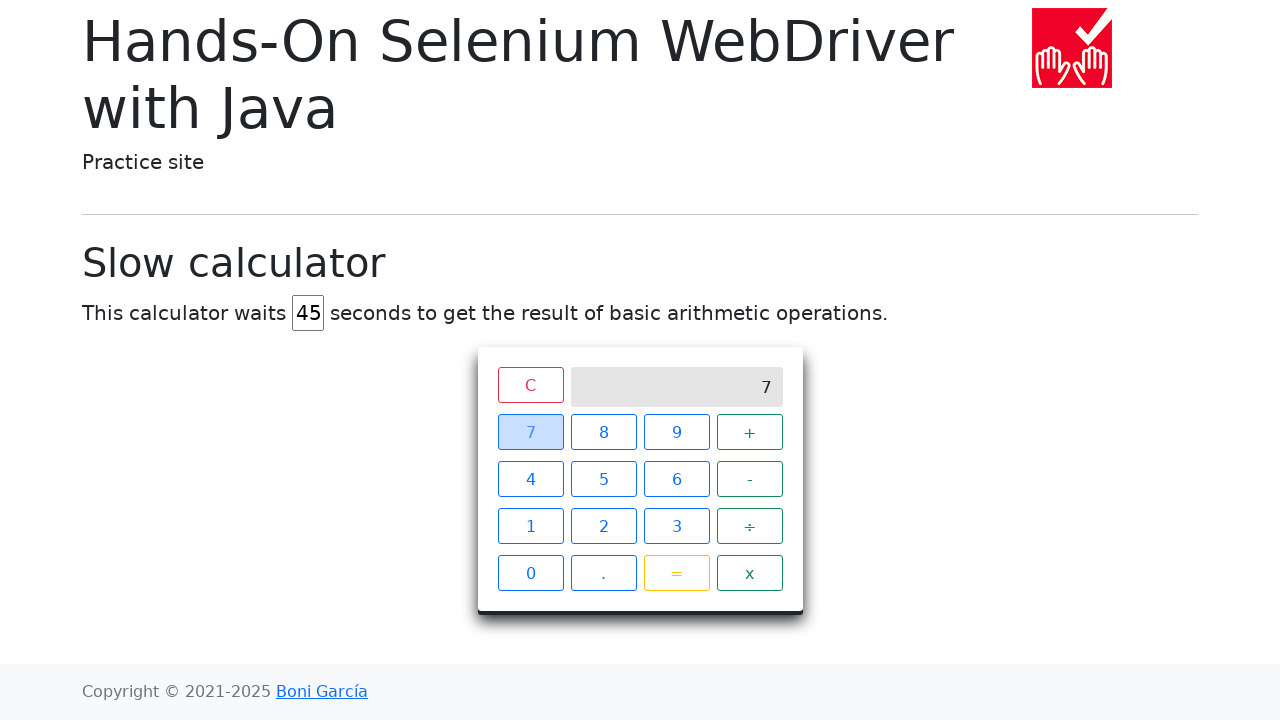

Clicked plus operator at (750, 432) on xpath=//span[text()="+"]
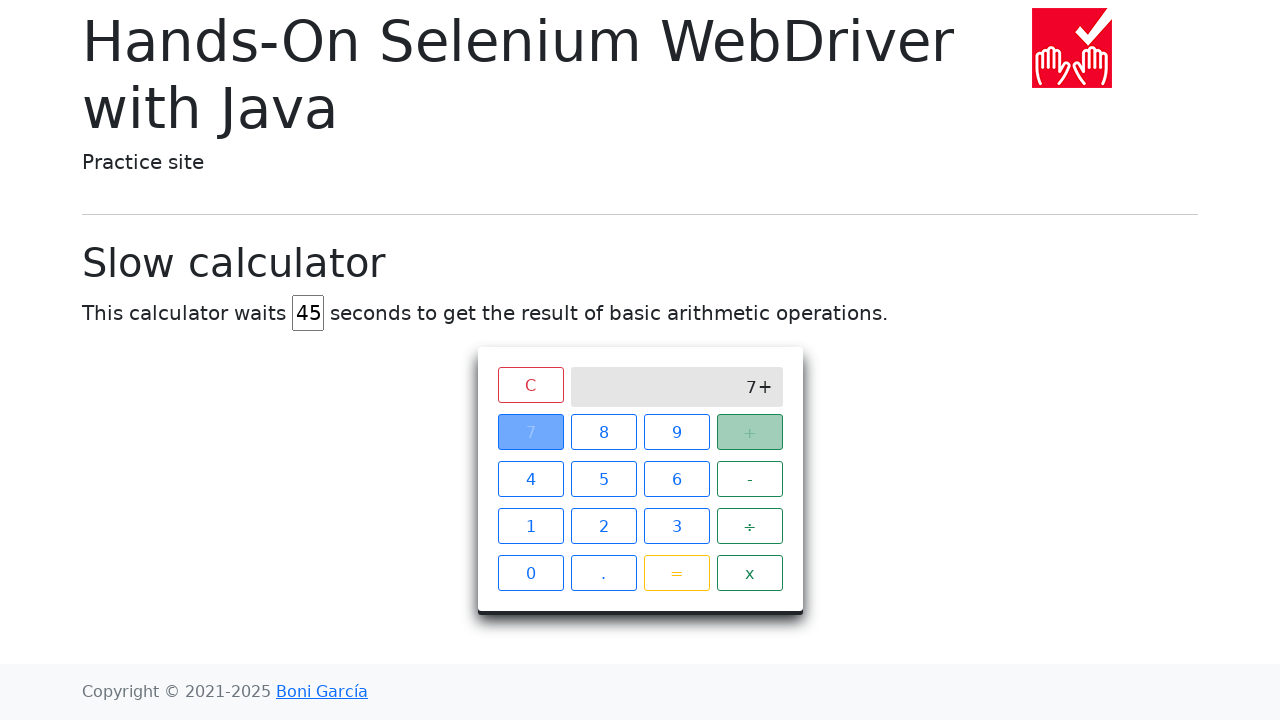

Clicked number 8 on calculator at (604, 432) on xpath=//span[text()="8"]
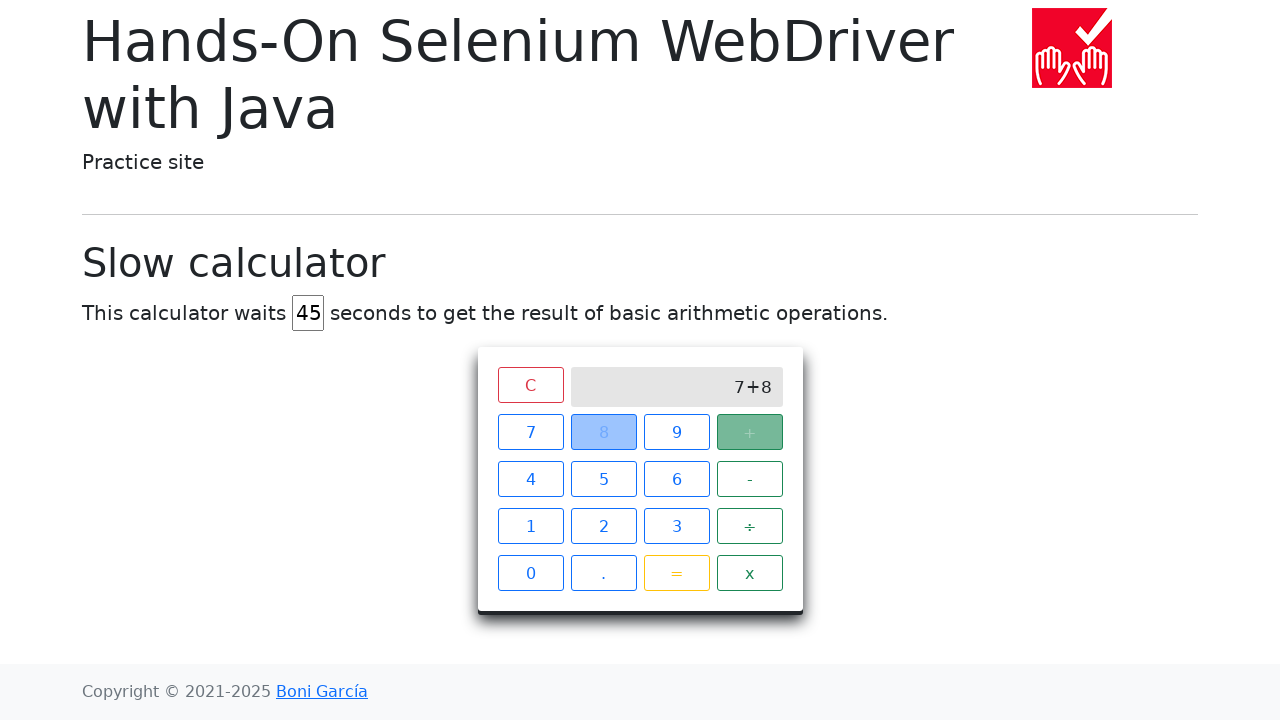

Clicked equals button to perform calculation at (676, 573) on xpath=//span[text()="="]
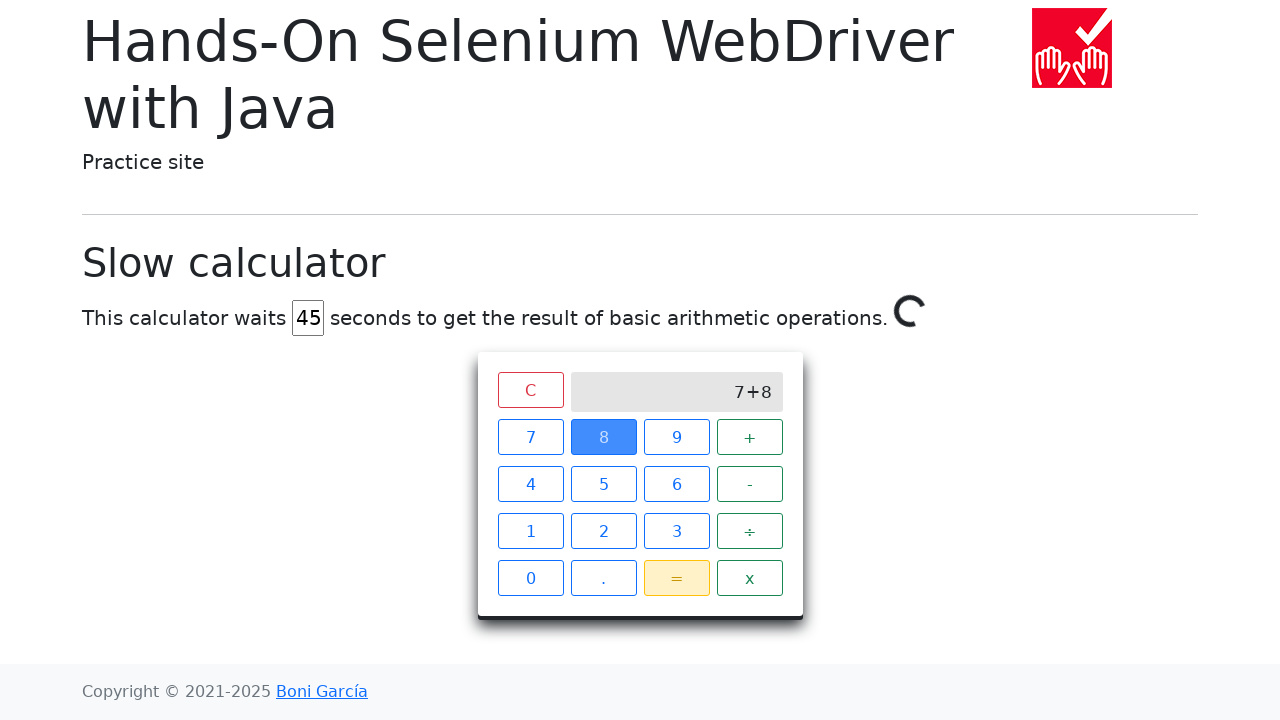

Waited for calculation result to appear (7 + 8 = 15)
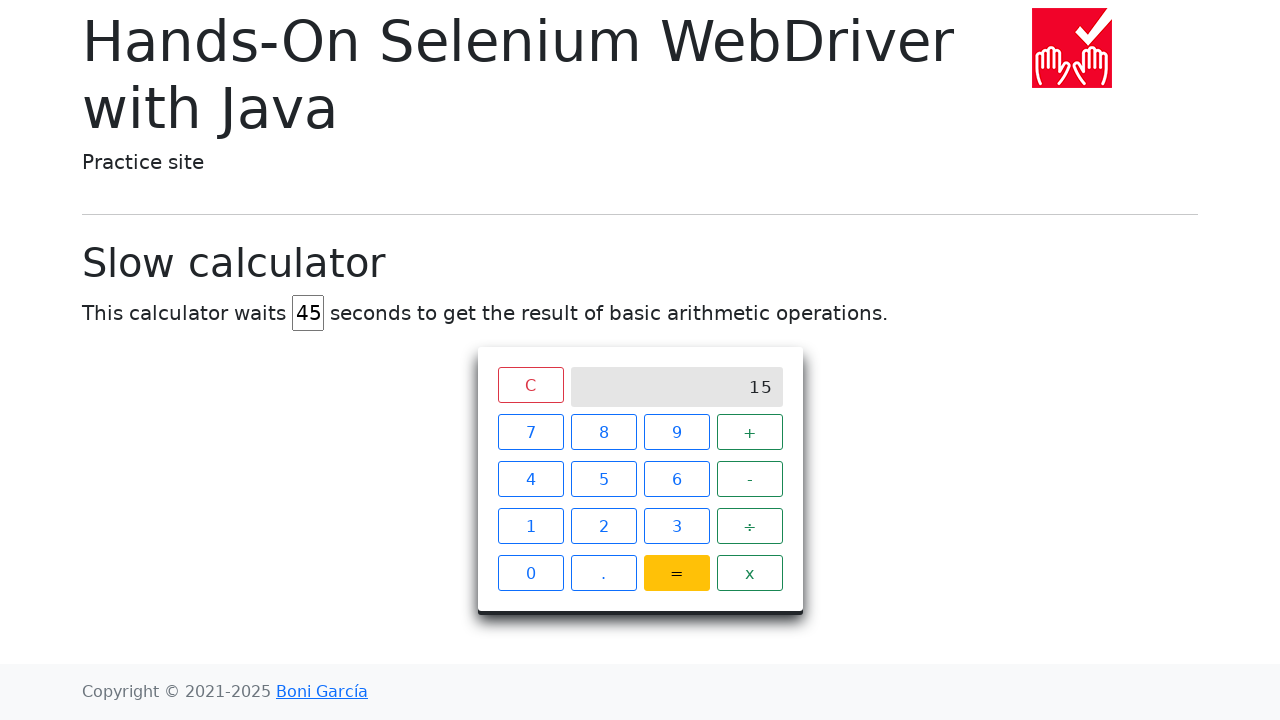

Retrieved result text from calculator display
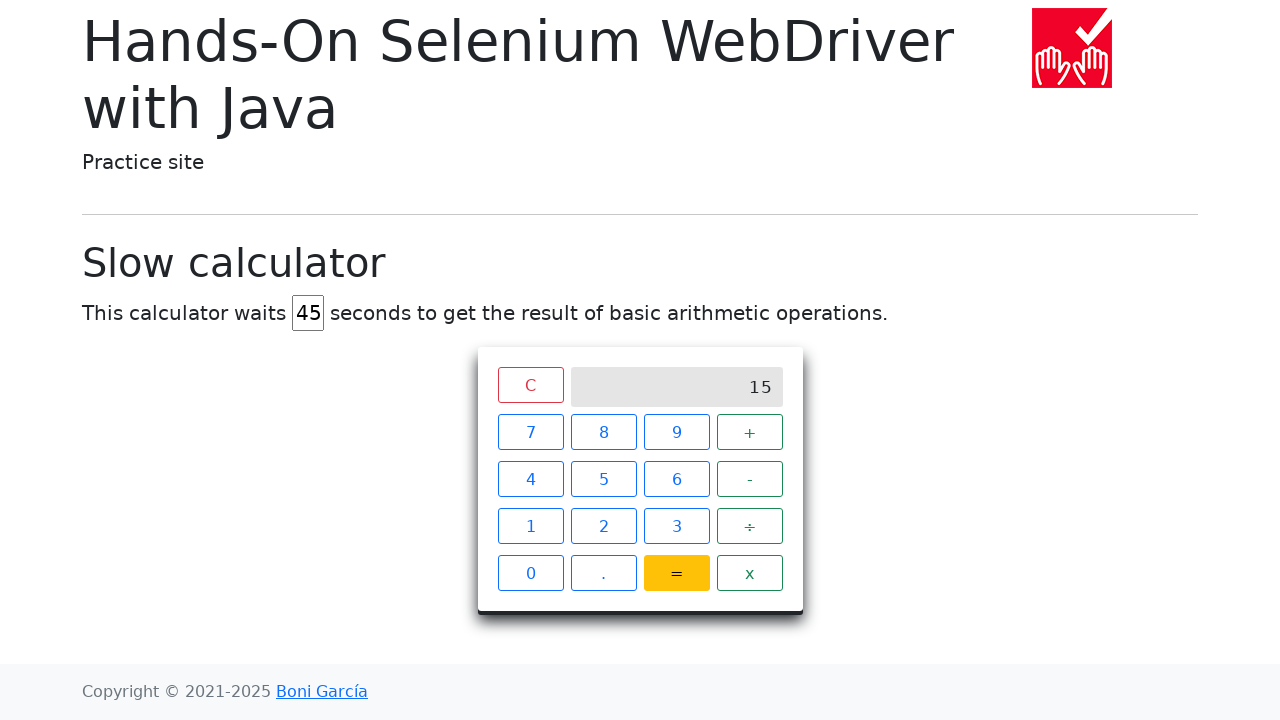

Verified result equals 15
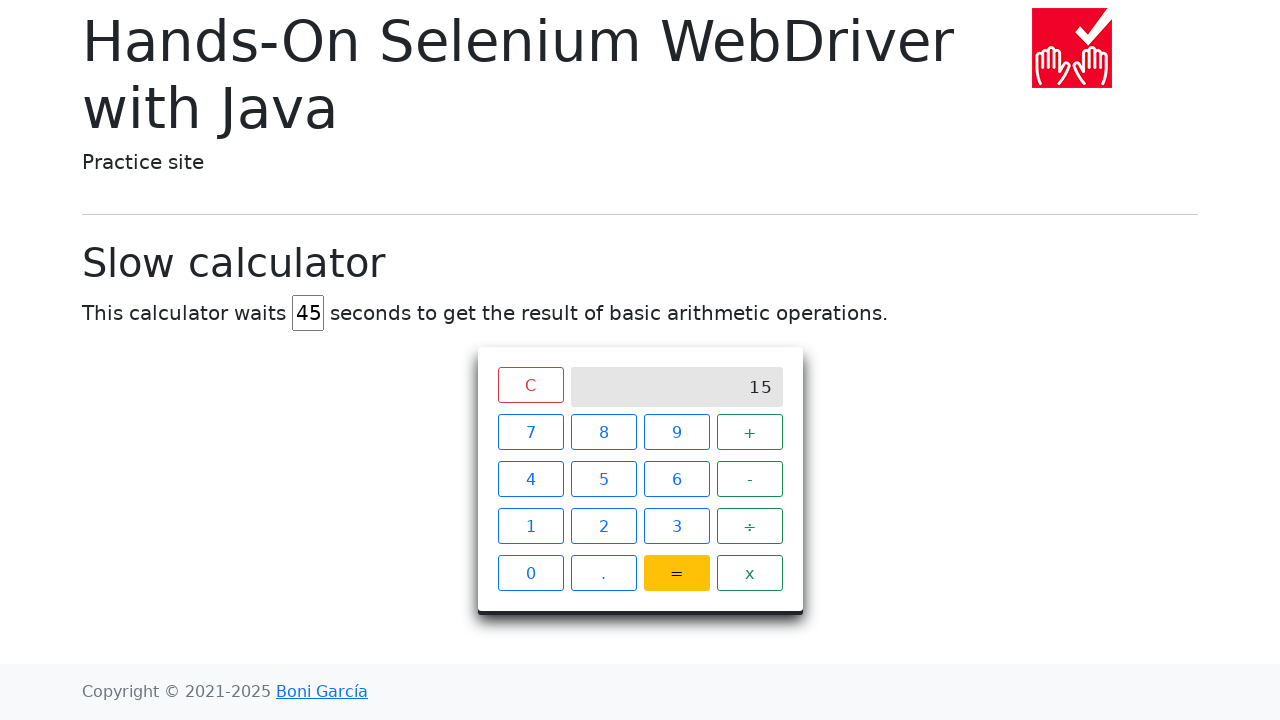

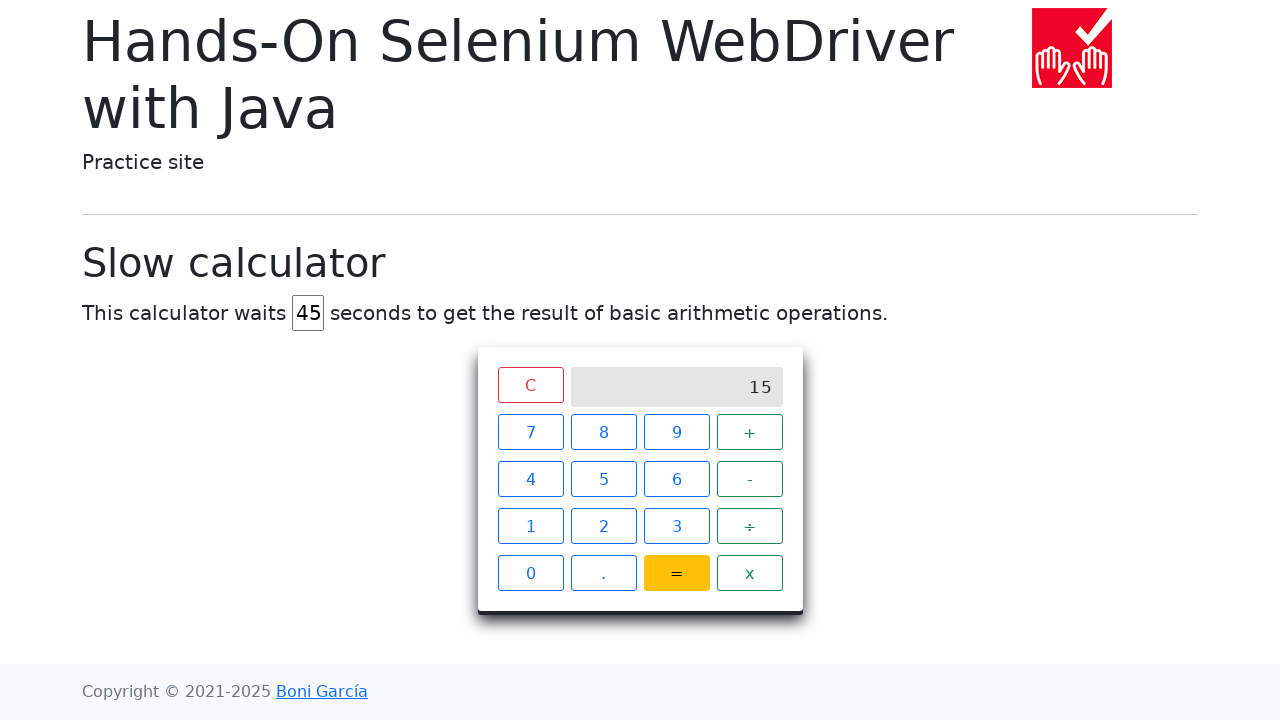